Tests that edits are cancelled when pressing Escape key

Starting URL: https://demo.playwright.dev/todomvc

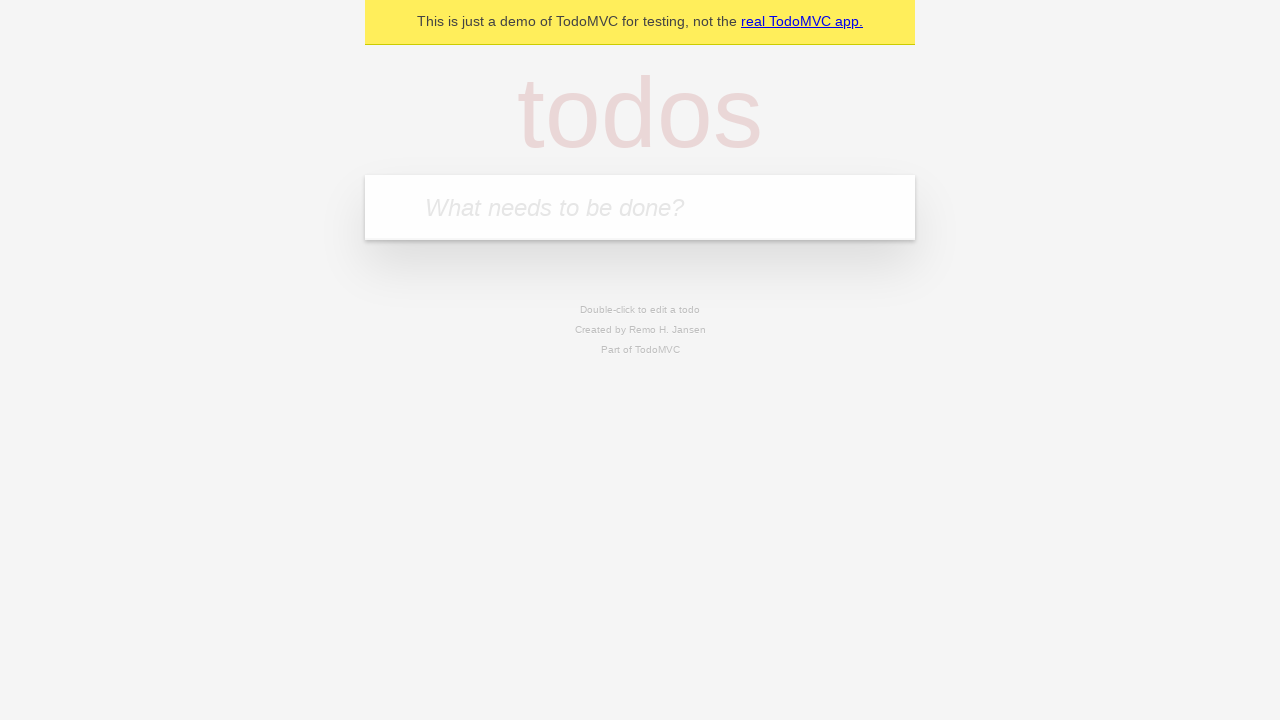

Filled first todo input with 'buy some cheese' on internal:attr=[placeholder="What needs to be done?"i]
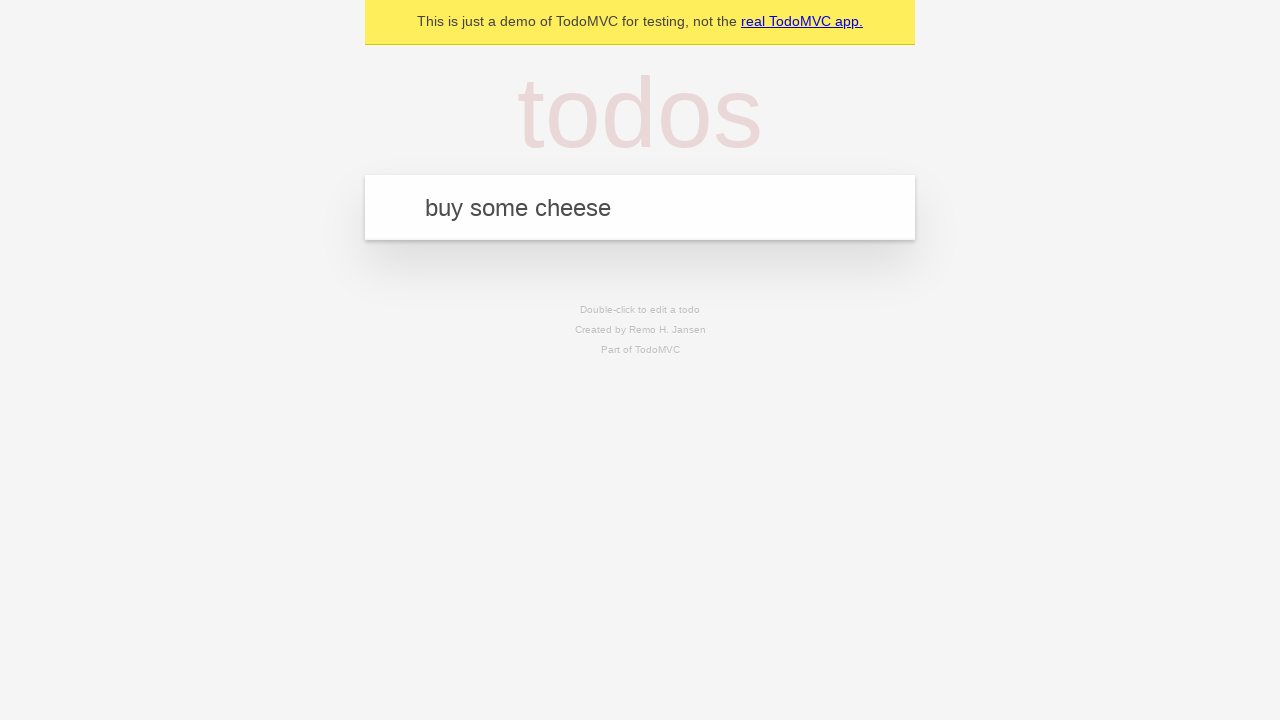

Pressed Enter to create first todo on internal:attr=[placeholder="What needs to be done?"i]
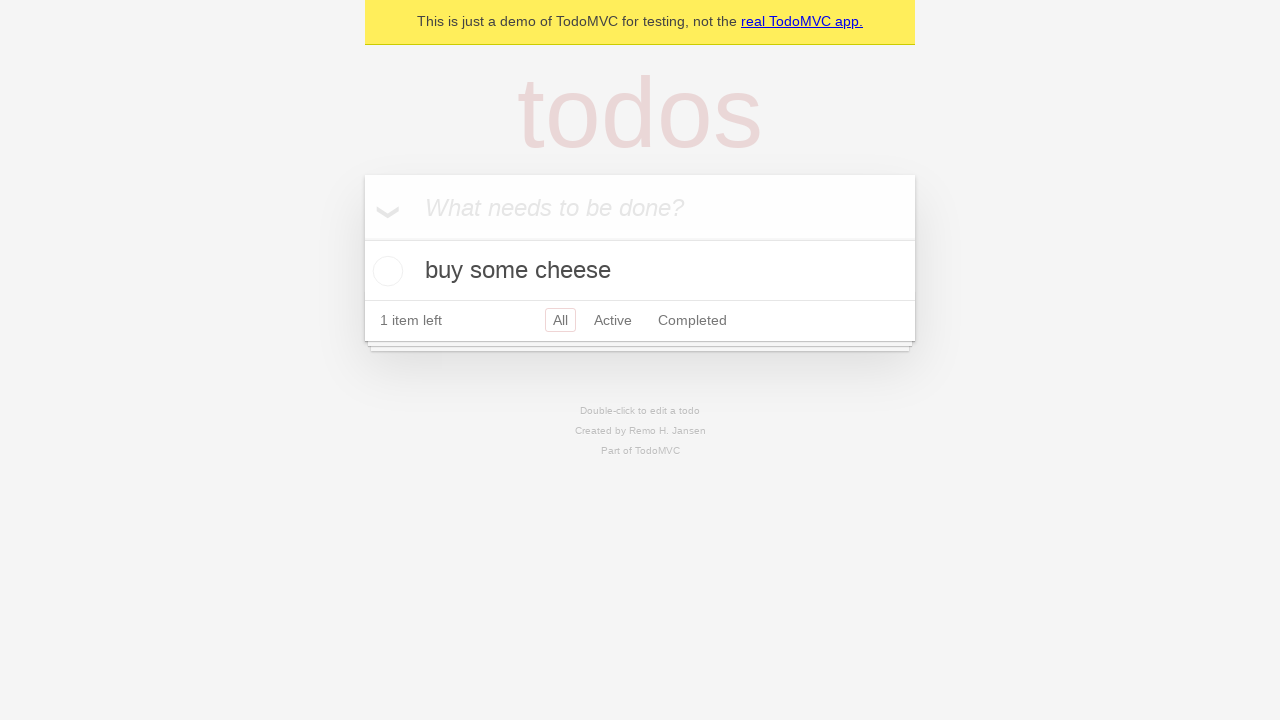

Filled todo input with 'feed the cat' on internal:attr=[placeholder="What needs to be done?"i]
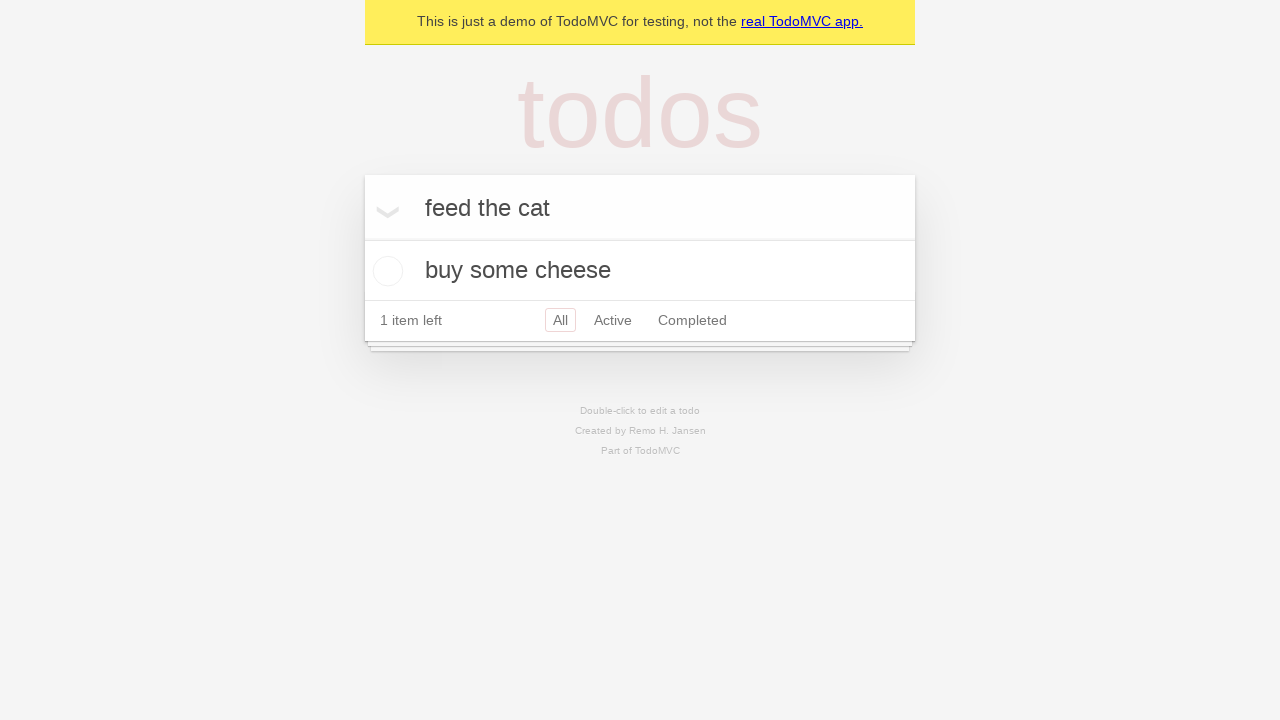

Pressed Enter to create second todo on internal:attr=[placeholder="What needs to be done?"i]
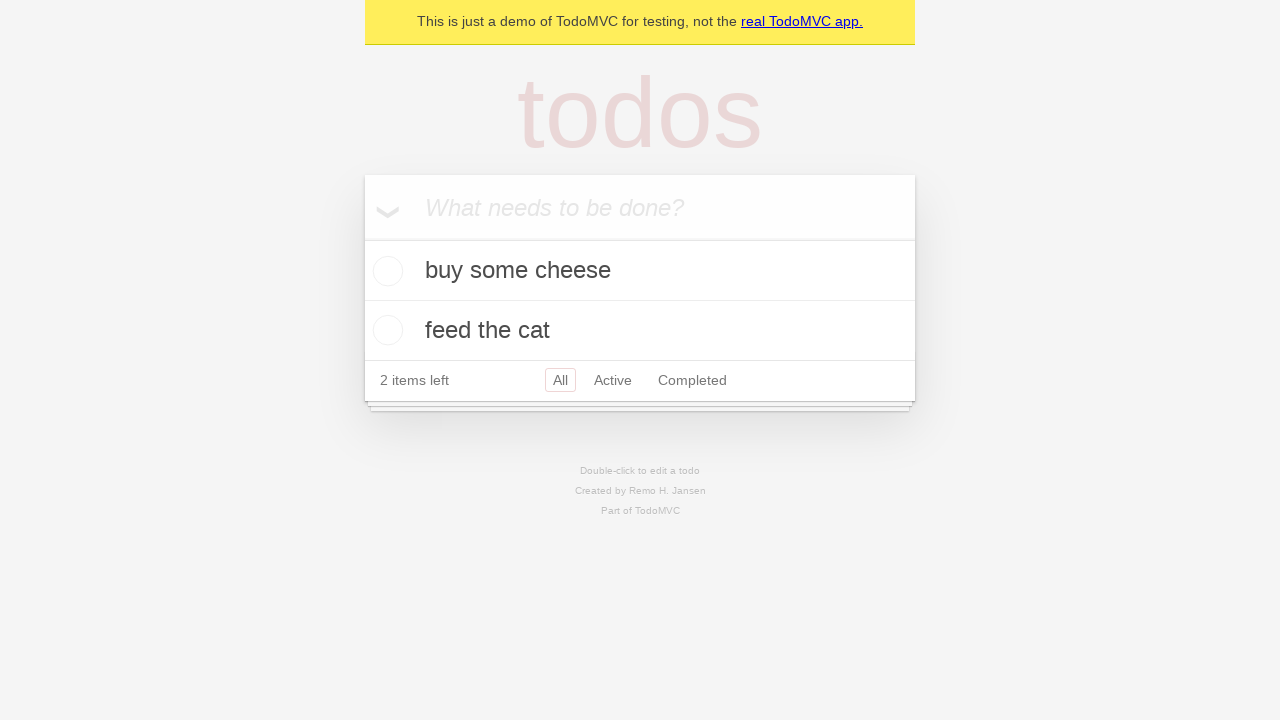

Filled todo input with 'book a doctors appointment' on internal:attr=[placeholder="What needs to be done?"i]
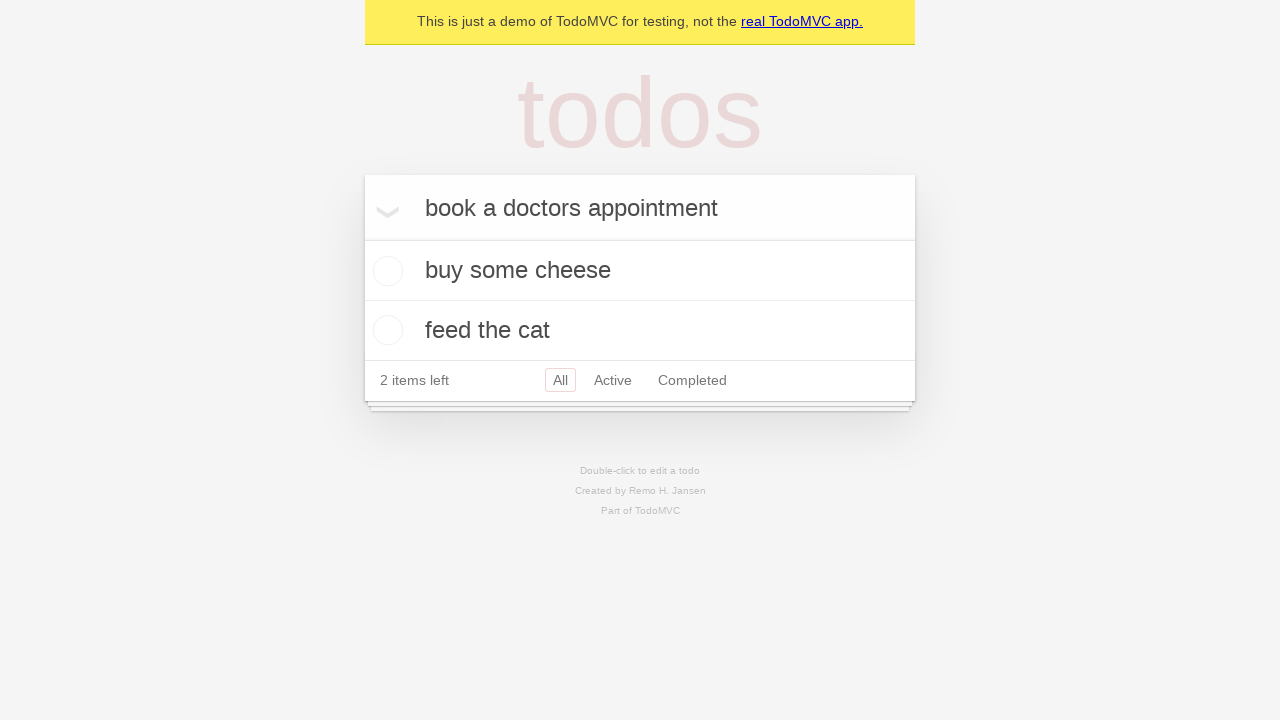

Pressed Enter to create third todo on internal:attr=[placeholder="What needs to be done?"i]
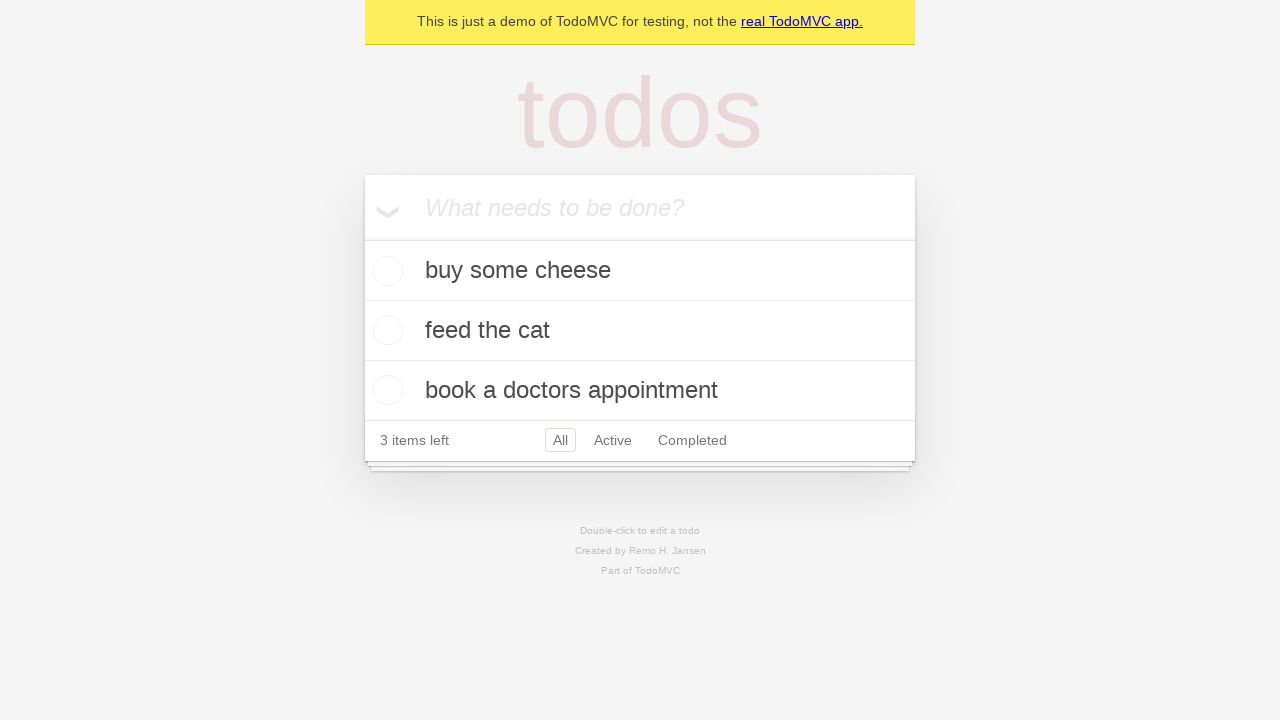

Double-clicked second todo item to enter edit mode at (640, 331) on internal:testid=[data-testid="todo-item"s] >> nth=1
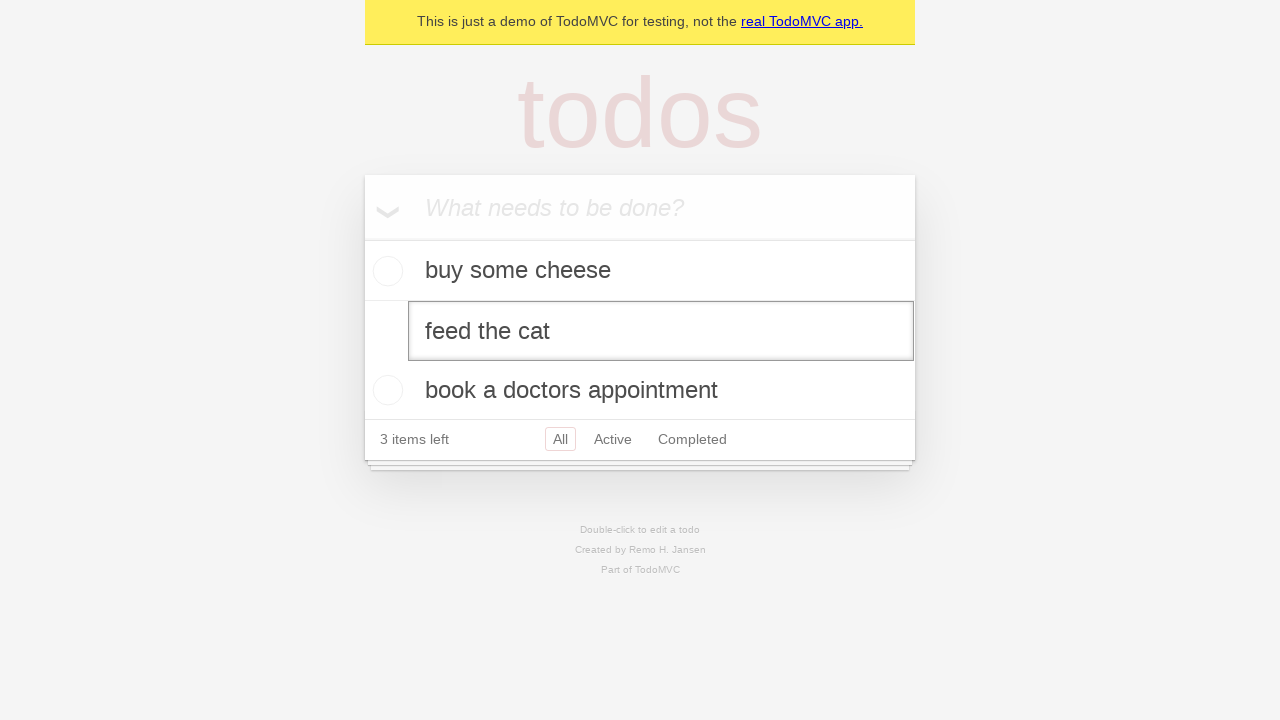

Changed second todo text to 'buy some sausages' on internal:testid=[data-testid="todo-item"s] >> nth=1 >> internal:role=textbox[nam
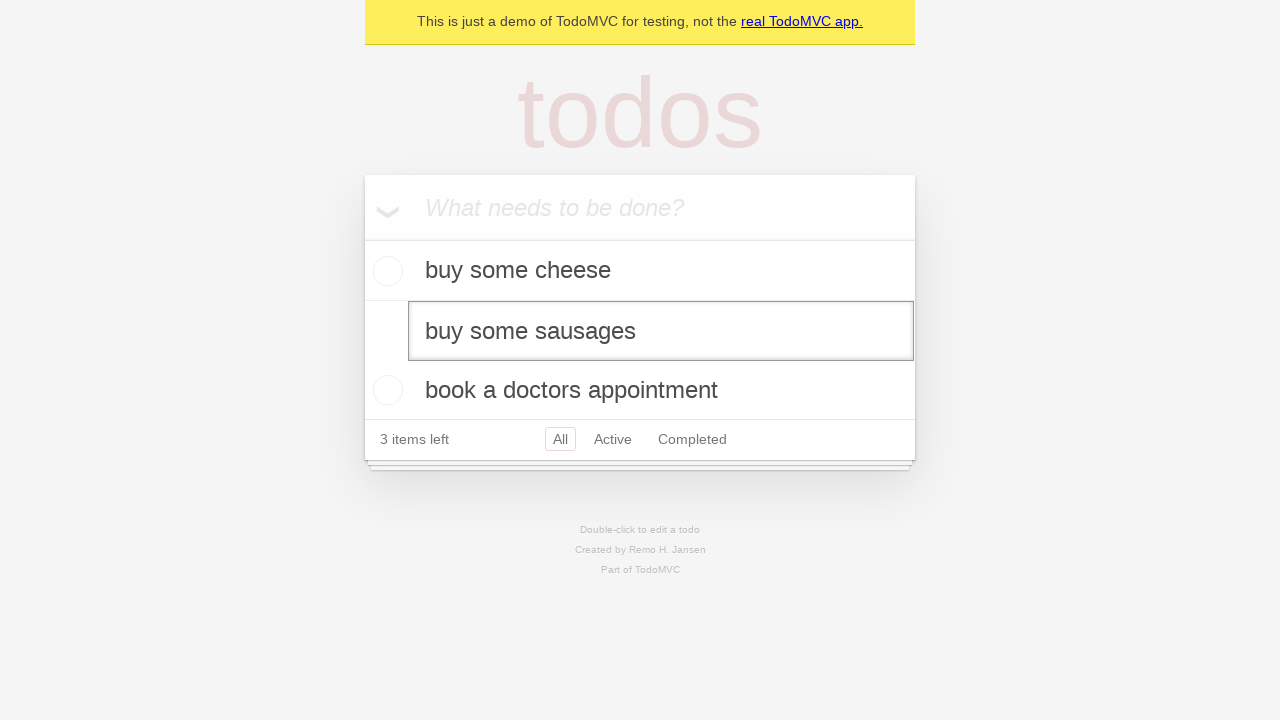

Pressed Escape to cancel edit and verify todo reverts to original text on internal:testid=[data-testid="todo-item"s] >> nth=1 >> internal:role=textbox[nam
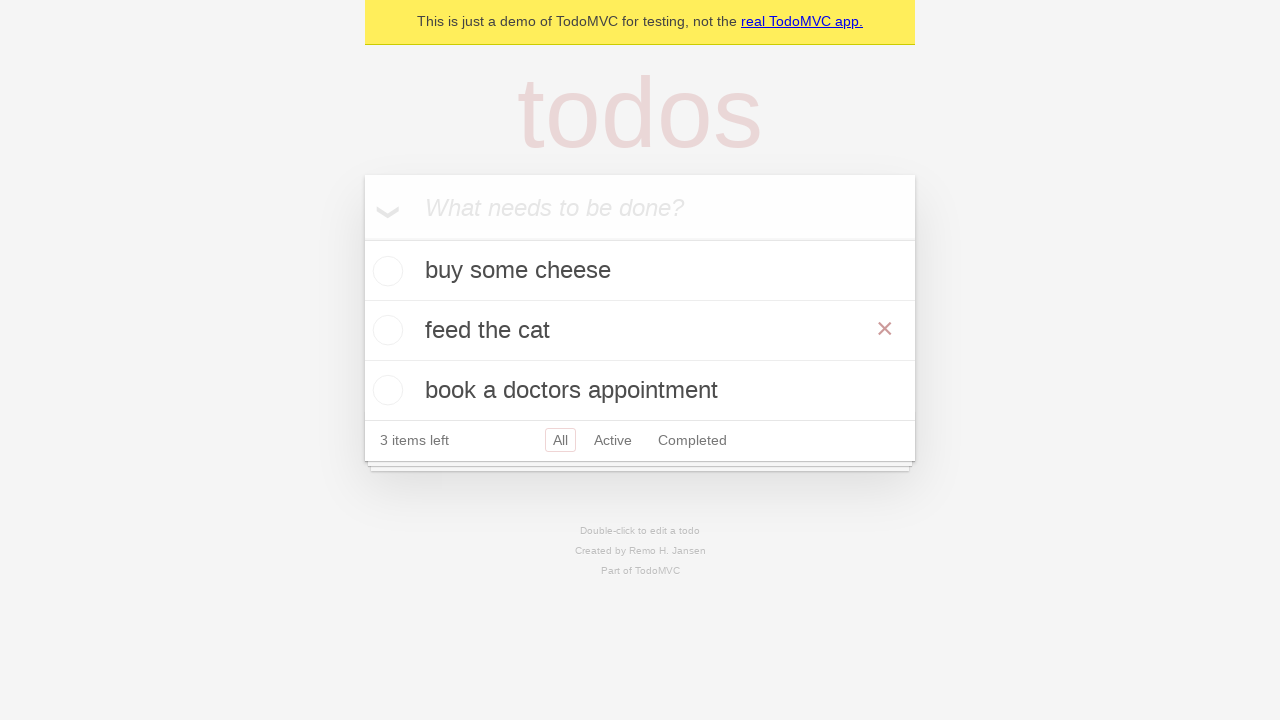

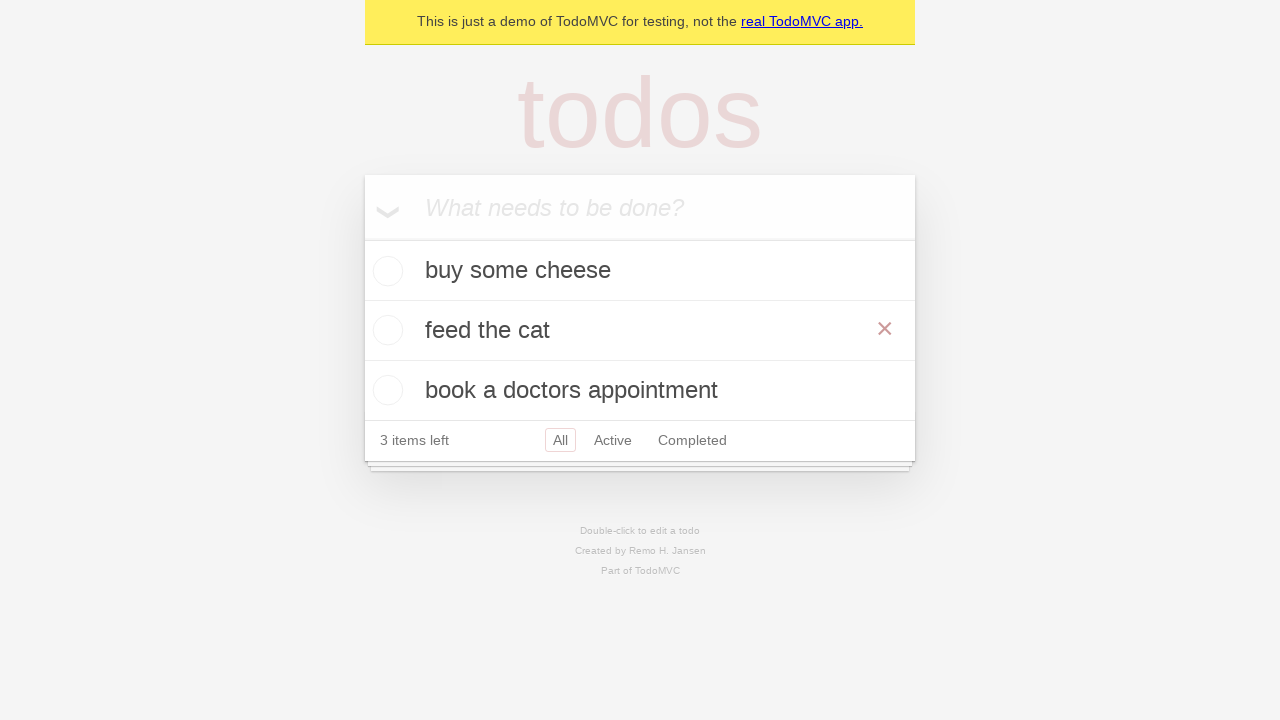